Tests W3Schools tryit editor by switching to iframe, clicking a button, switching back to main content, and navigating to home

Starting URL: https://www.w3schools.com/jsref/tryit.asp?filename=tryjsref_submit_get

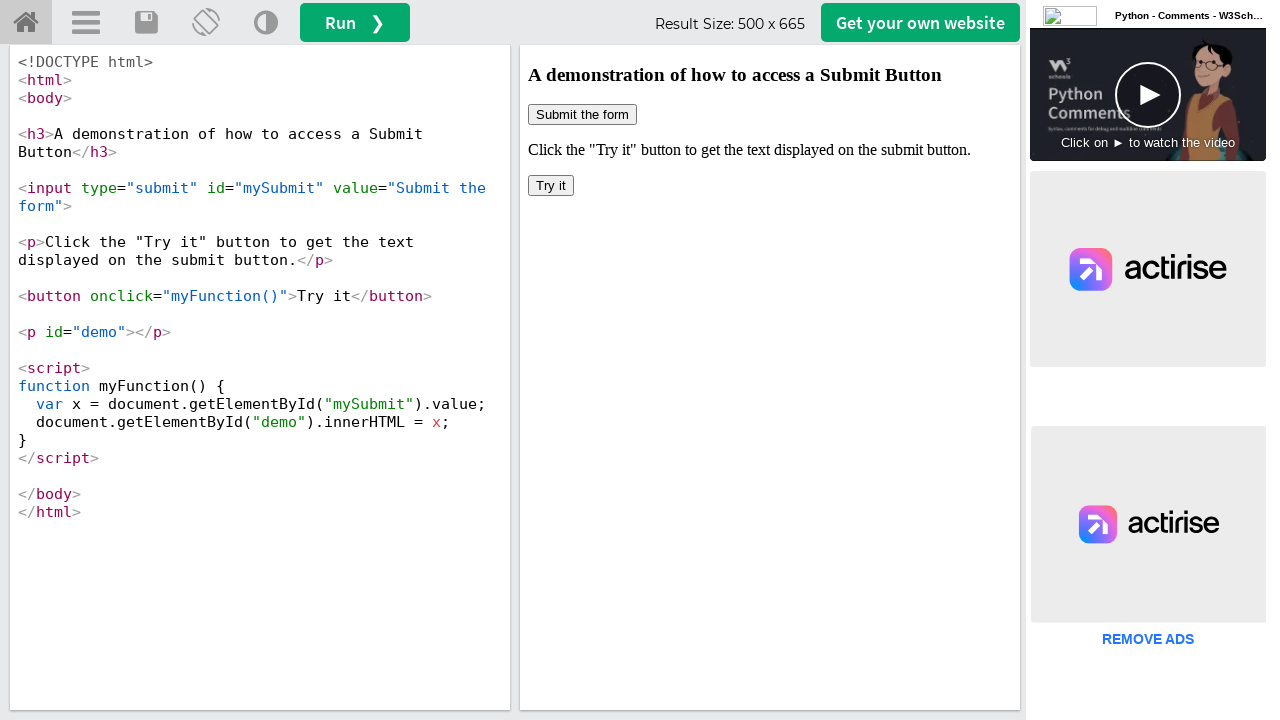

Switched to iframe containing code result
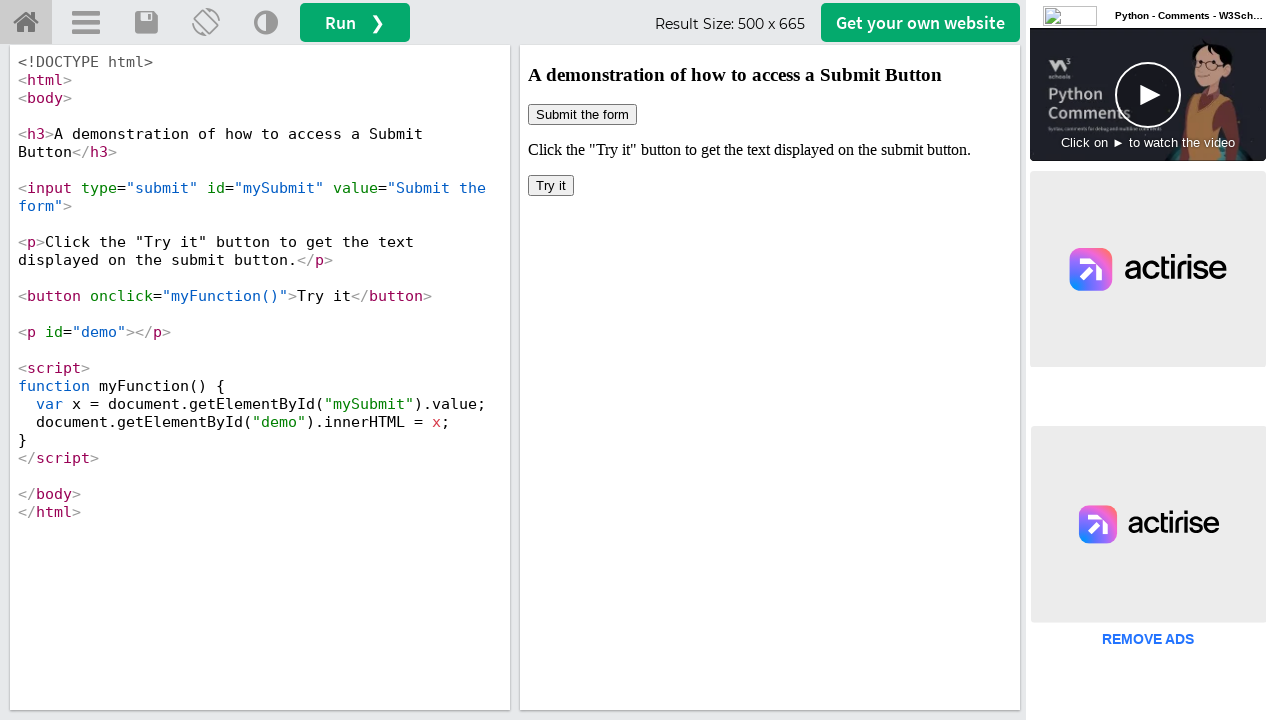

Clicked button inside iframe at (551, 186) on xpath=/html/body/button
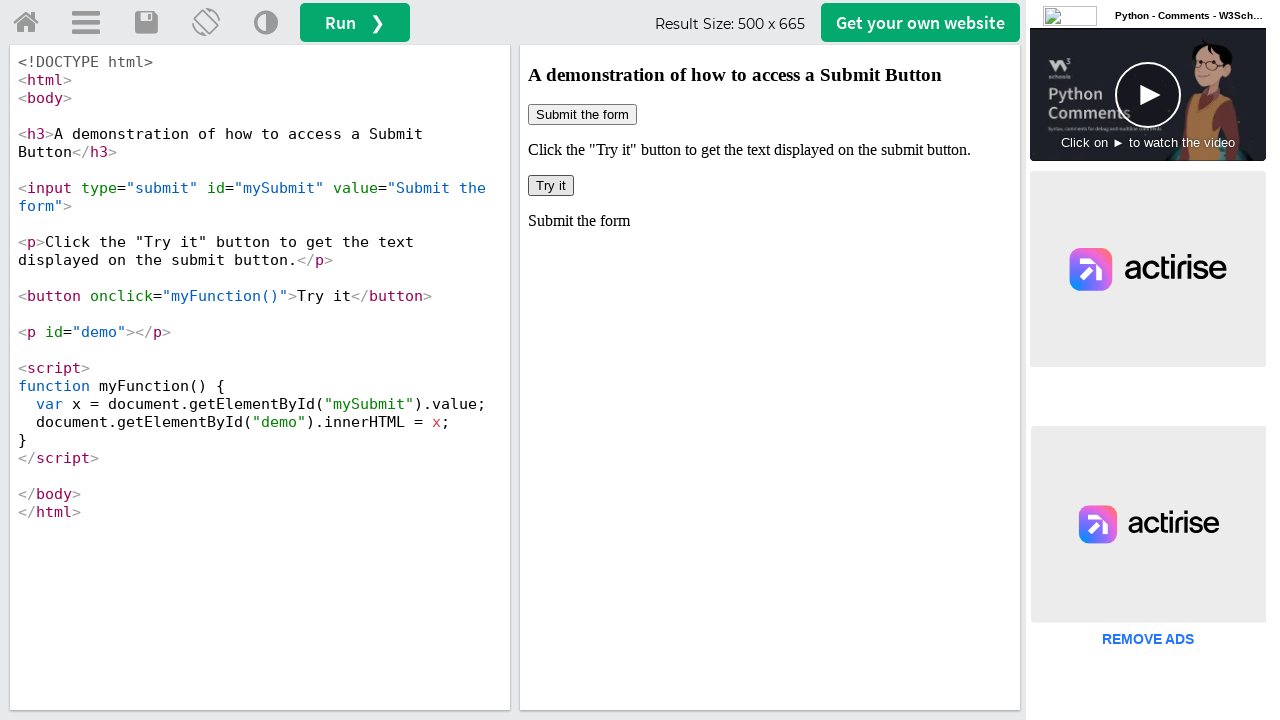

Clicked home button to navigate back to main content at (26, 23) on #tryhome
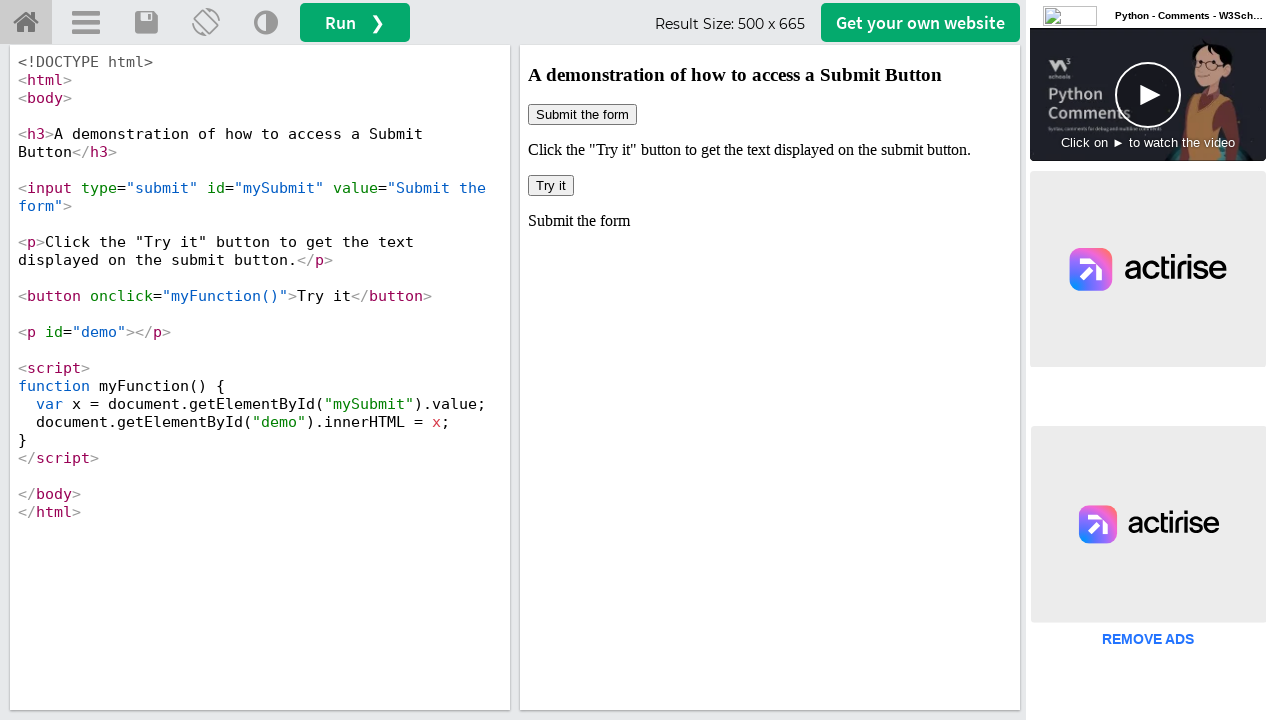

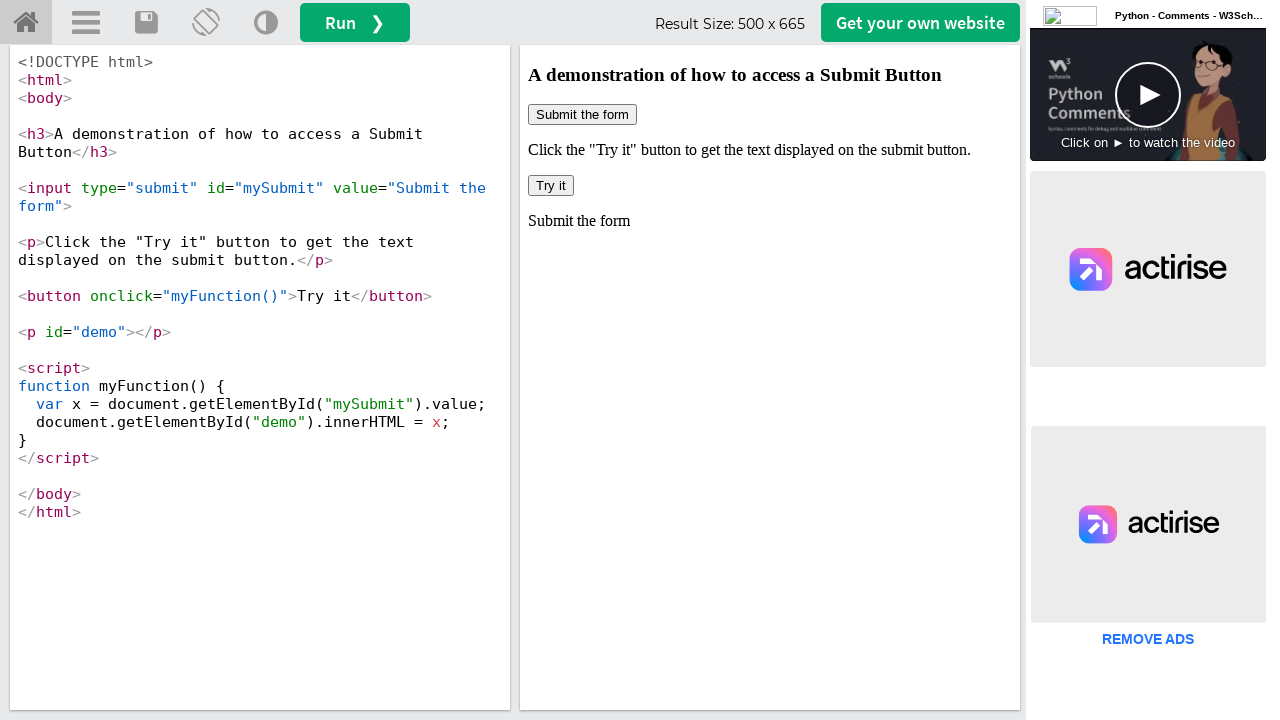